Tests PDF to Word conversion tool by navigating to the page and clicking the file picker button

Starting URL: https://www.ilovepdf.com/pdf_to_word

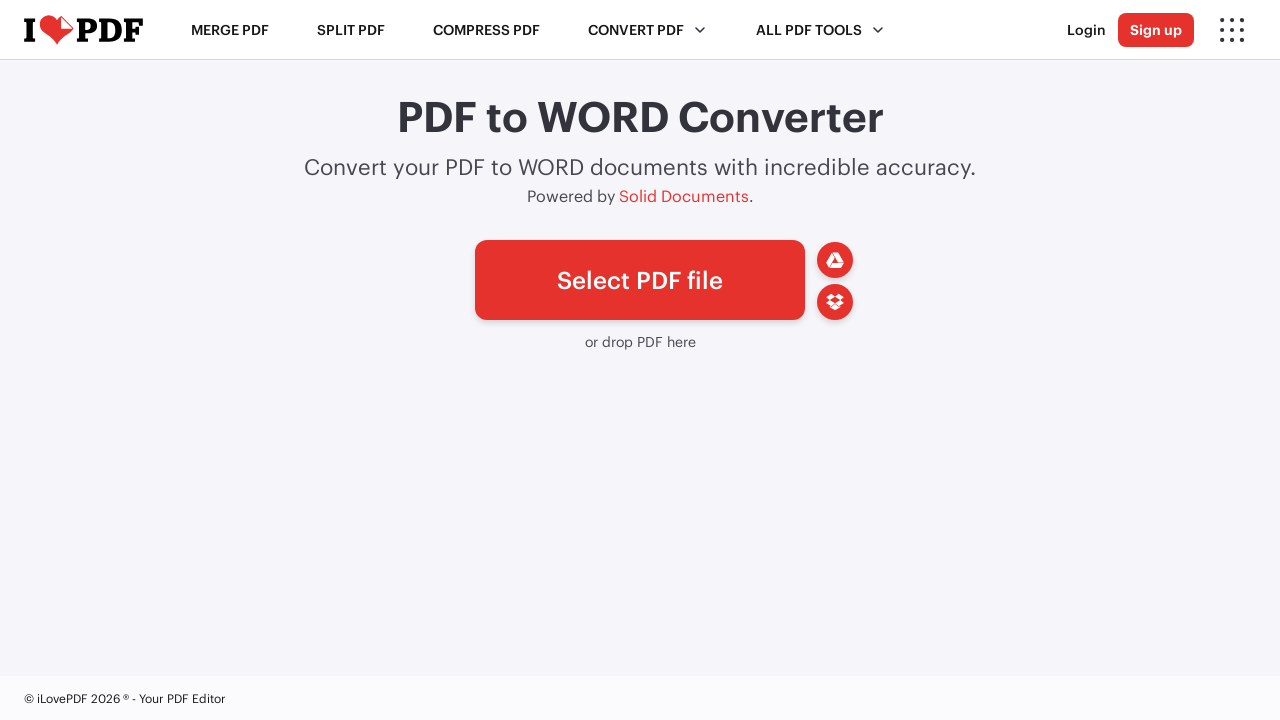

Waited for file picker button (#pickfiles) to load
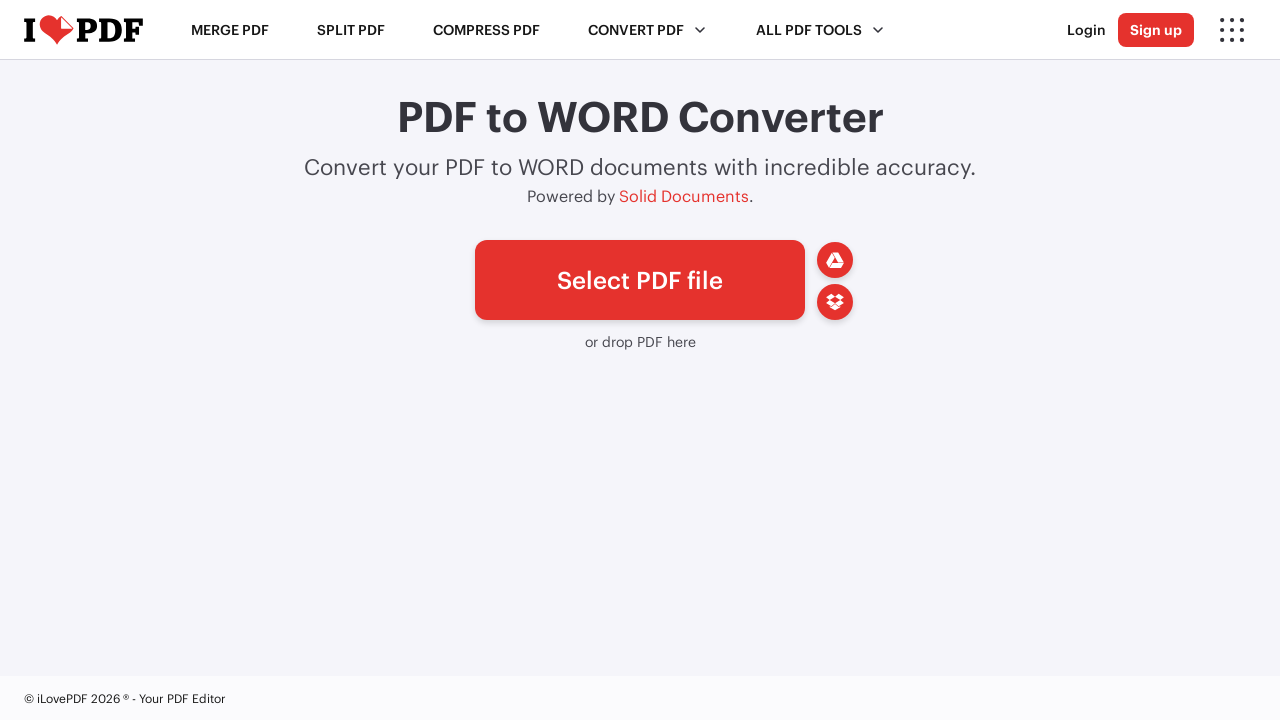

Created temporary test PDF file at /tmp/test_document.pdf
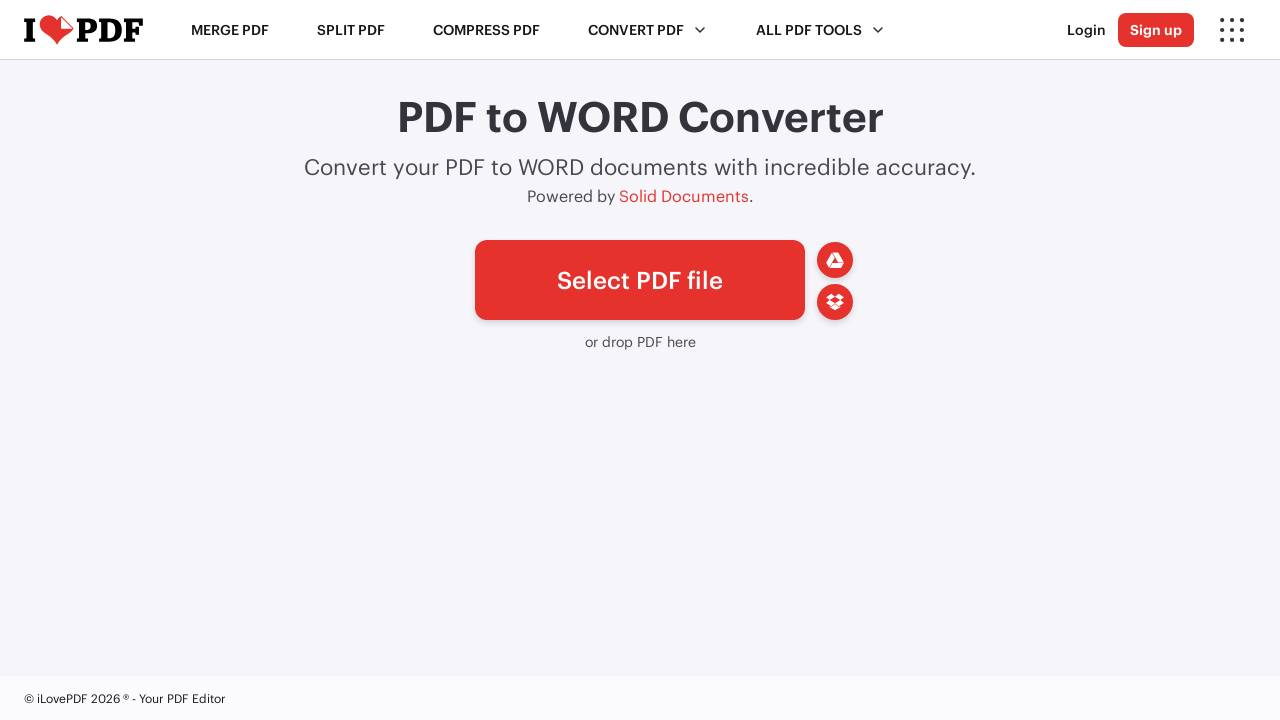

Uploaded test PDF file using file input element
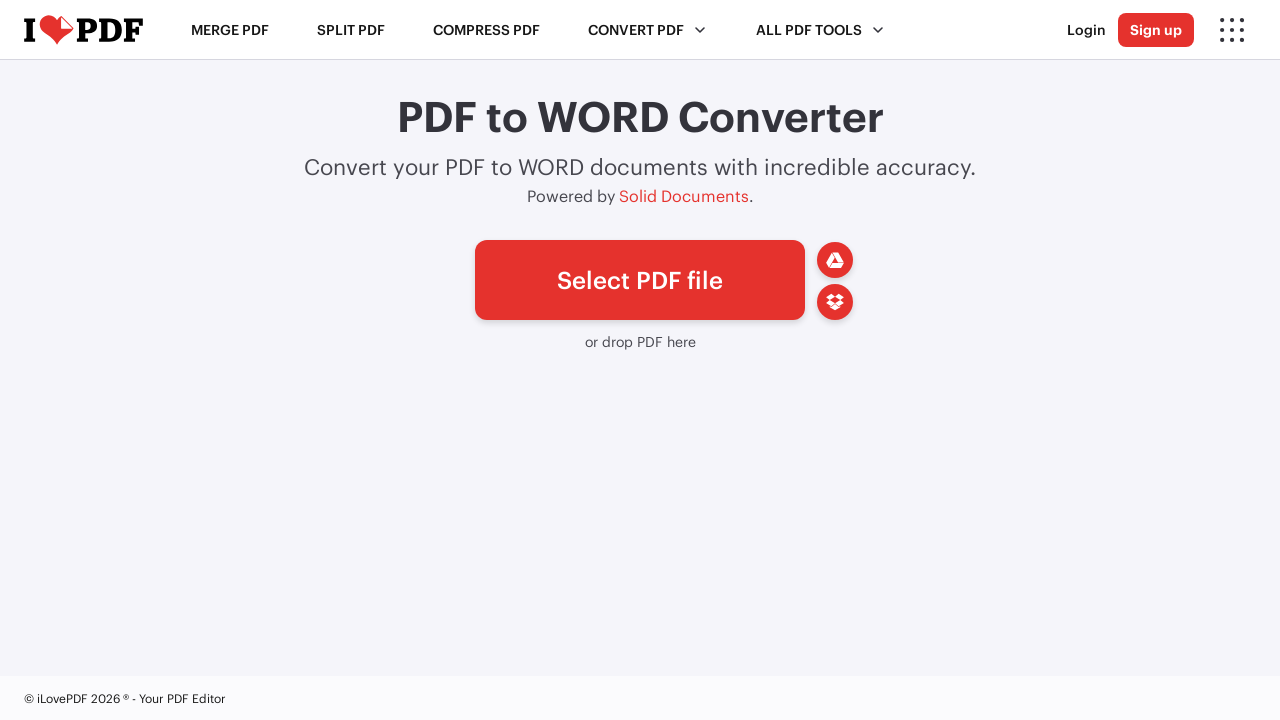

Waited 2 seconds for PDF file processing
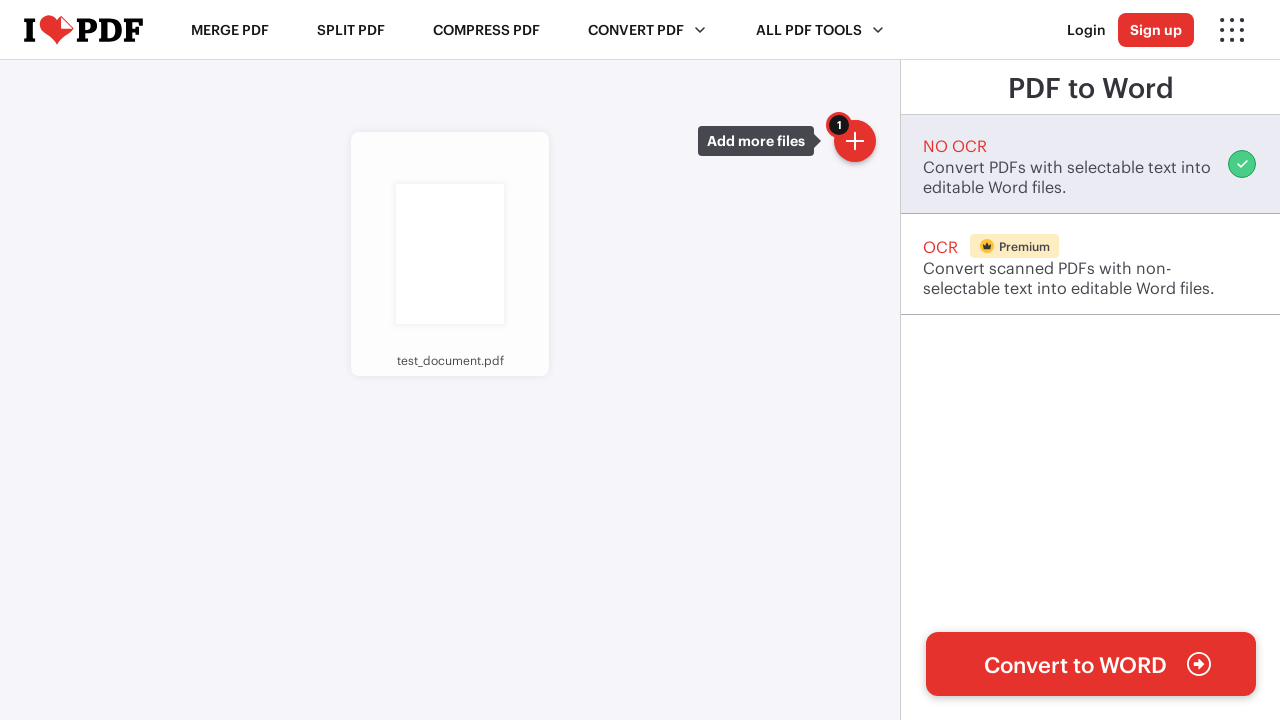

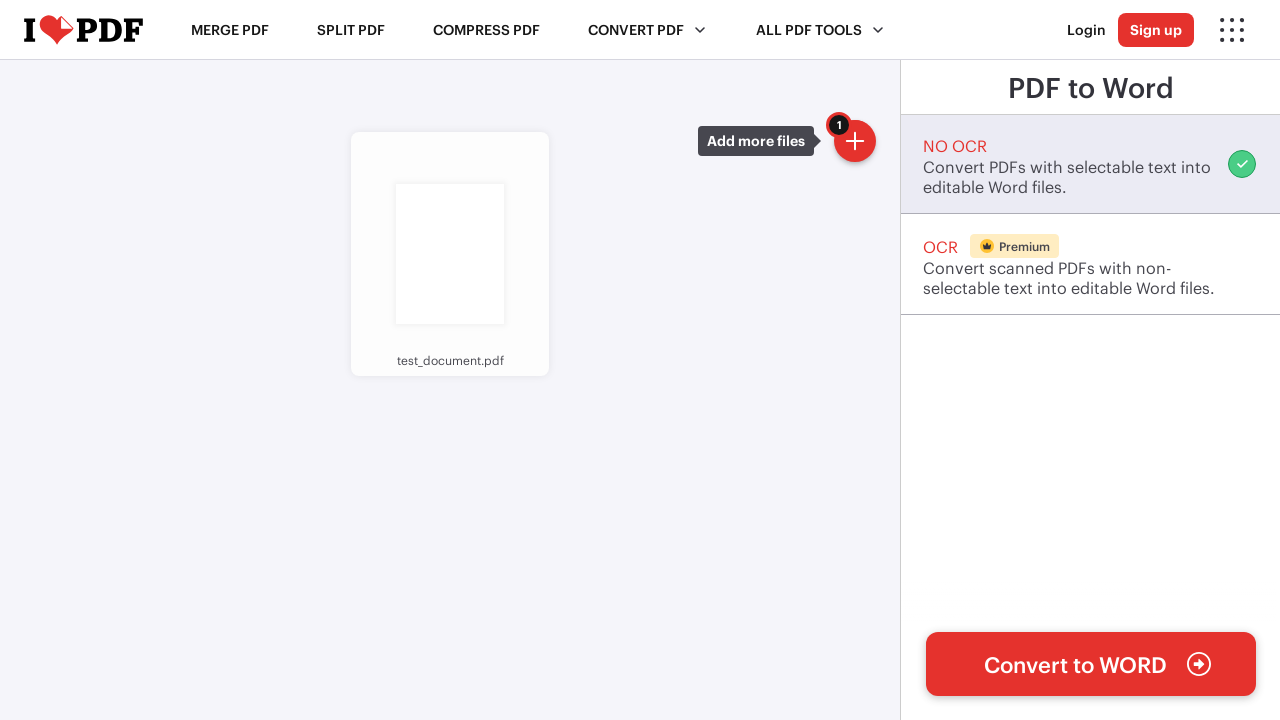